Tests navigation from Tesla homepage to the Utilities page by hovering over the Energy menu and clicking the Utilities submenu link, then verifies the page loaded correctly.

Starting URL: https://www.tesla.com/

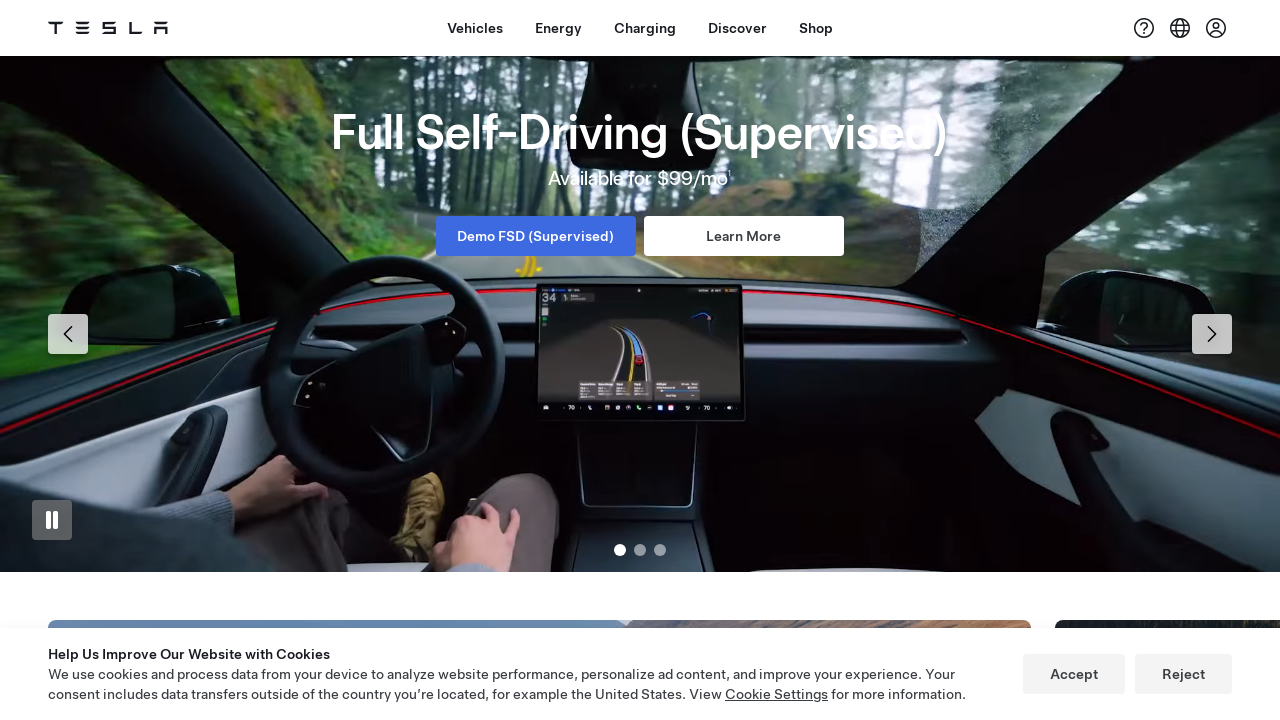

Hovered over Energy menu button at (558, 28) on button#dx-nav-item--energy
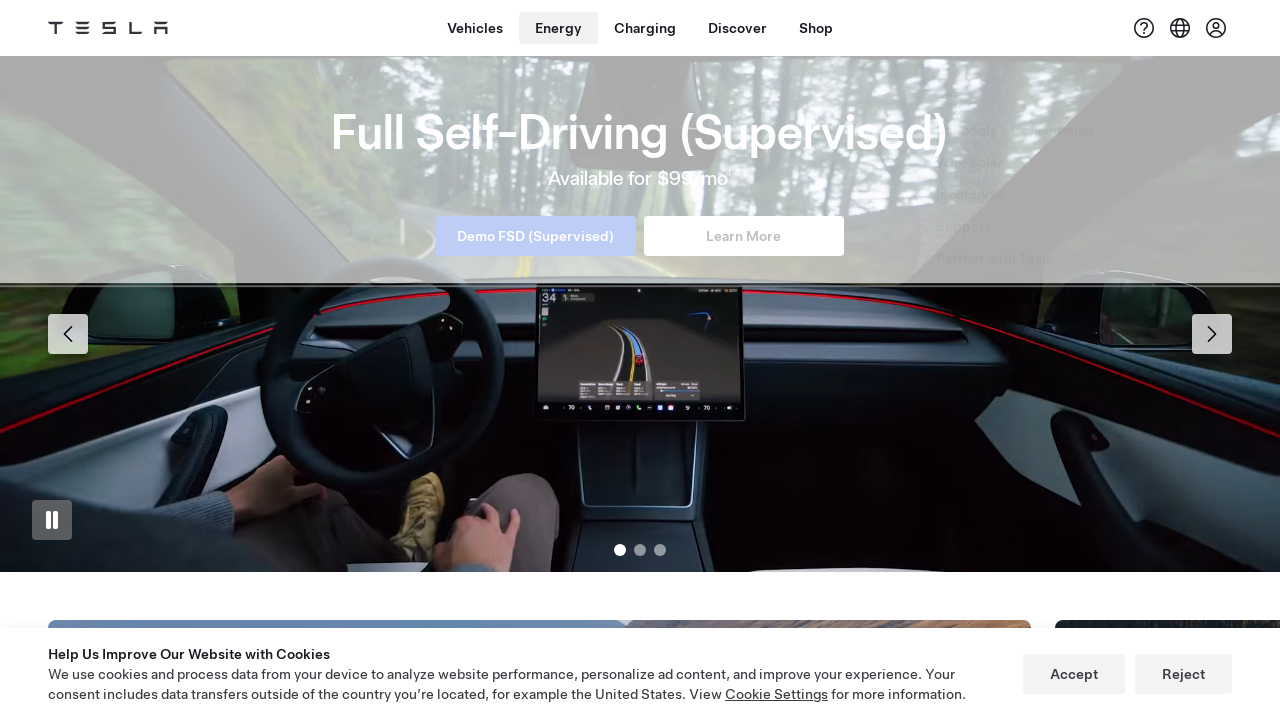

Clicked Utilities submenu link at (961, 330) on a[href='/utilities']
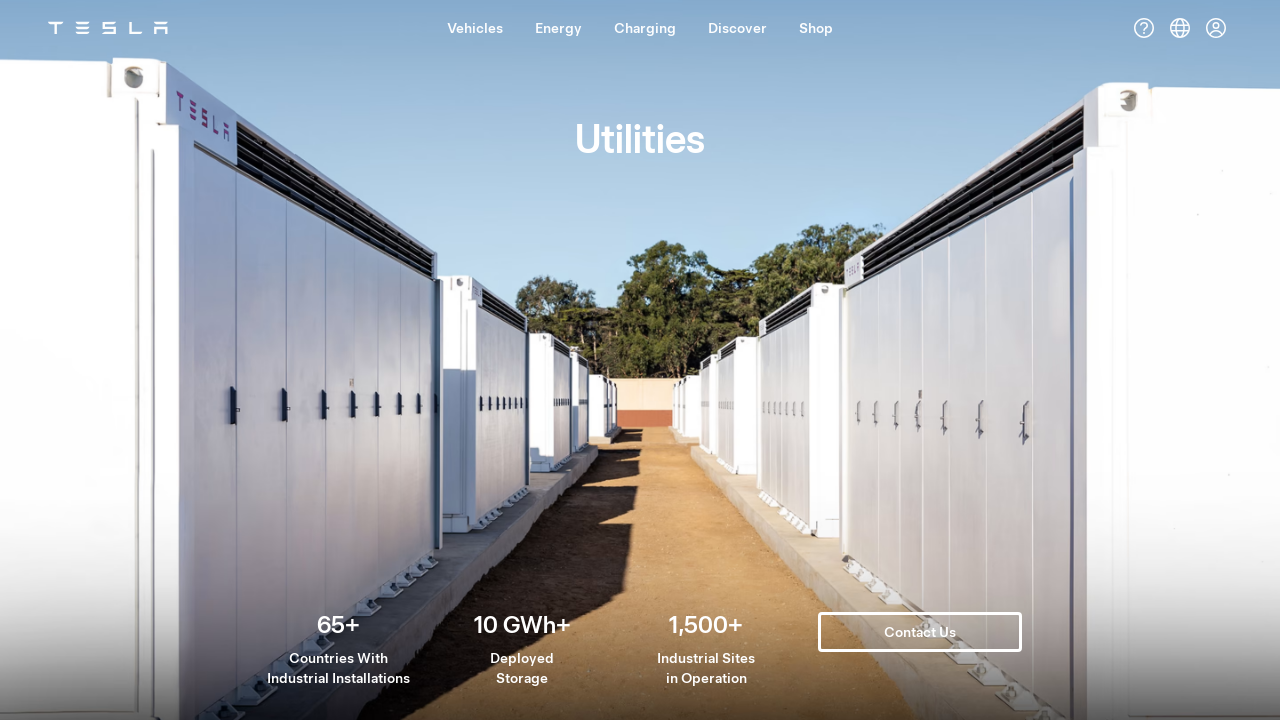

Utilities page loaded and heading verified
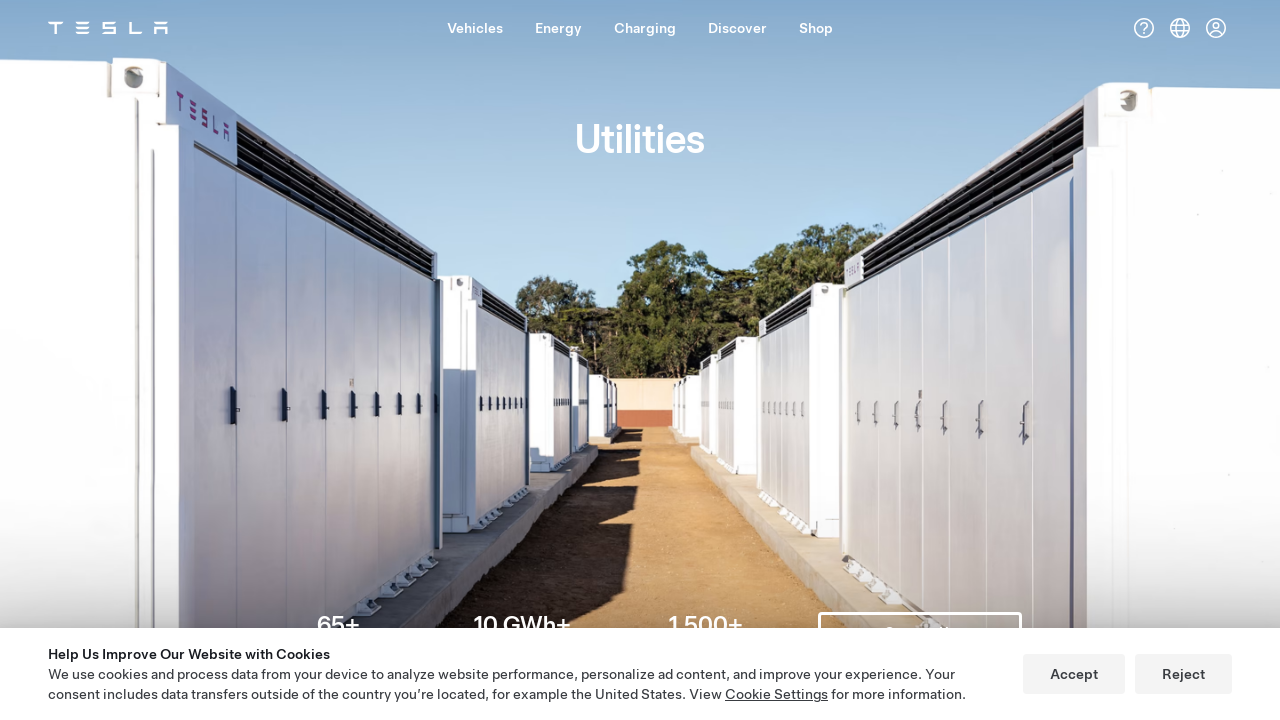

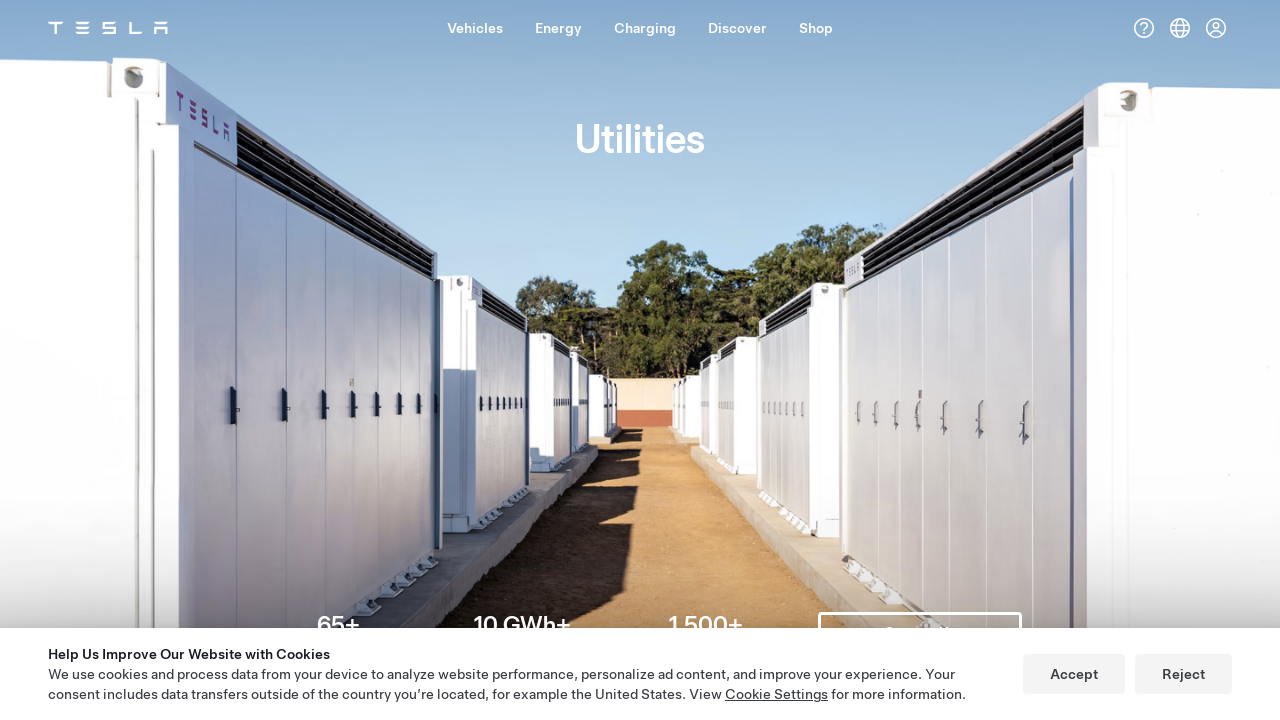